Navigates to OrangeHRM homepage and verifies that the company logo is displayed

Starting URL: https://opensource-demo.orangehrmlive.com/

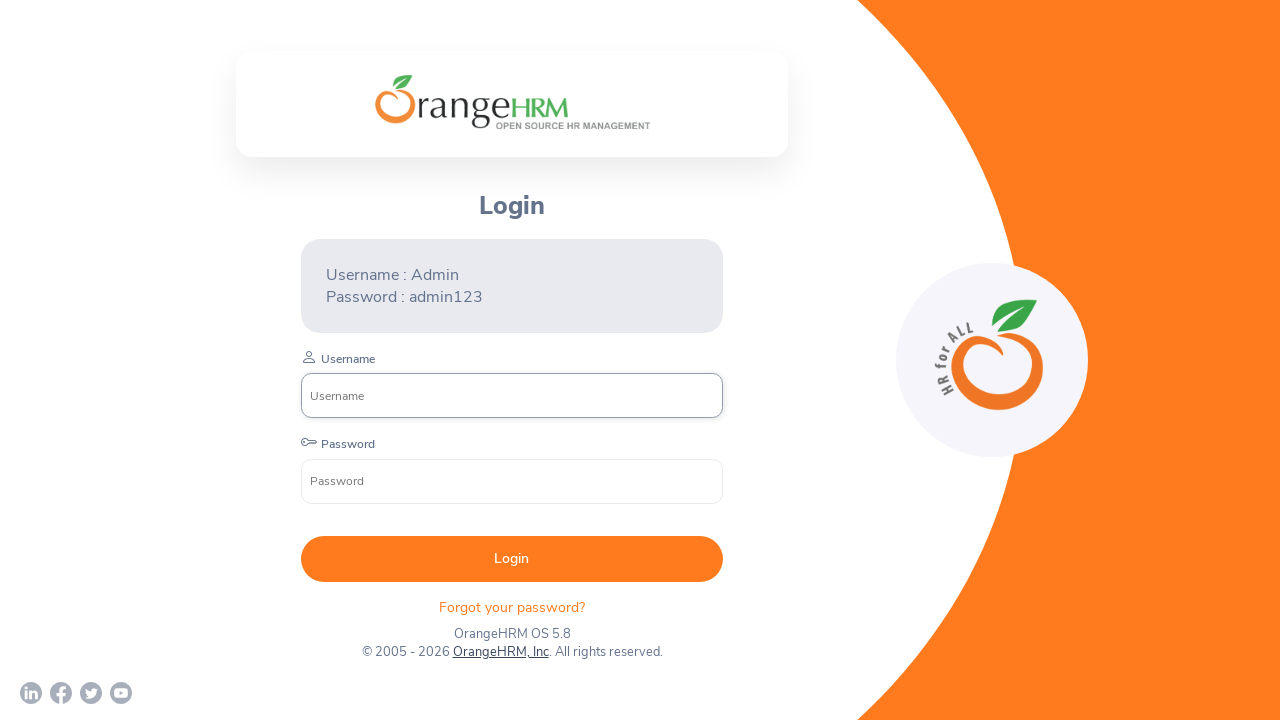

Waited for company logo selector to load
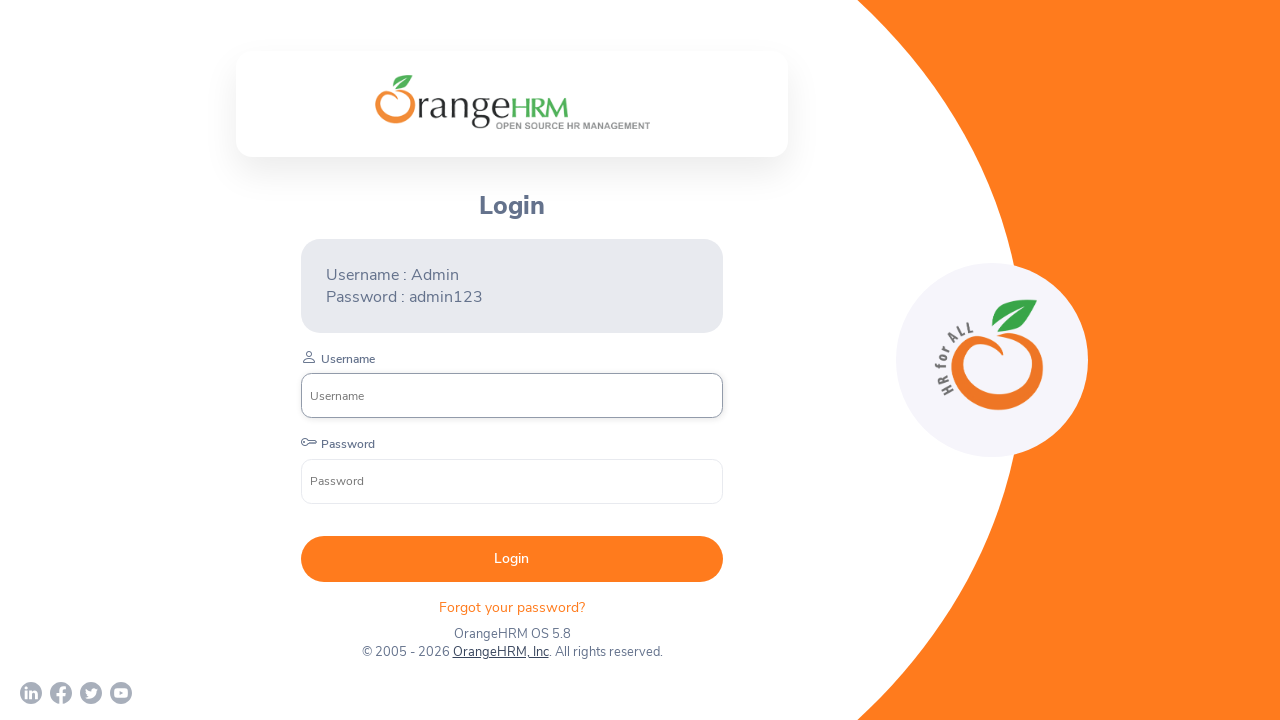

Verified company logo is visible on OrangeHRM homepage
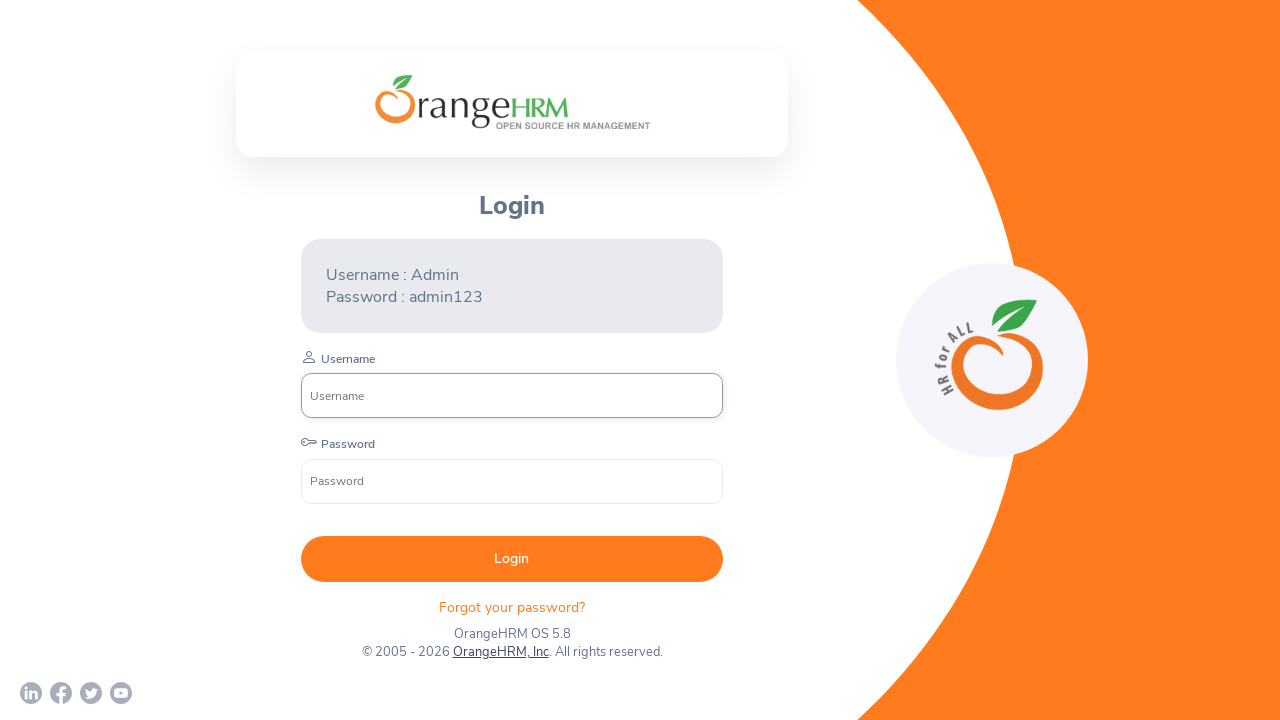

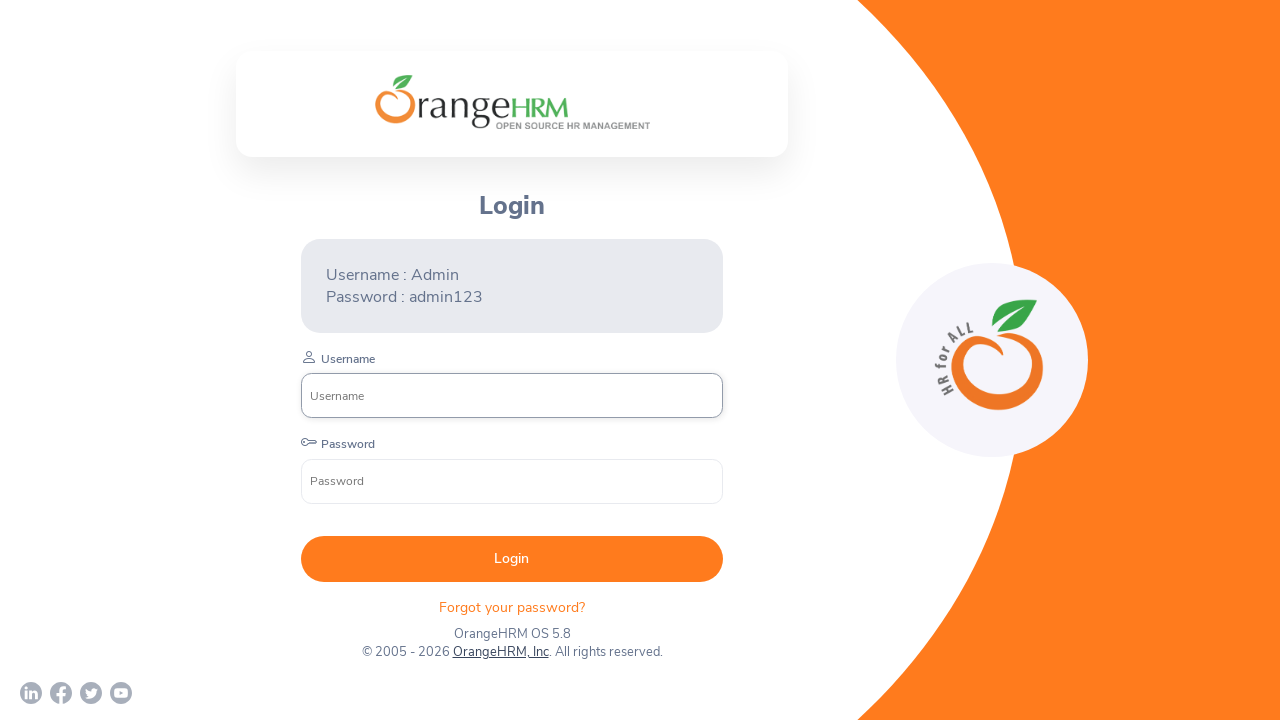